Tests key press functionality by pressing the Tab key on the page and verifying that the result displays the correct key name

Starting URL: http://the-internet.herokuapp.com/key_presses

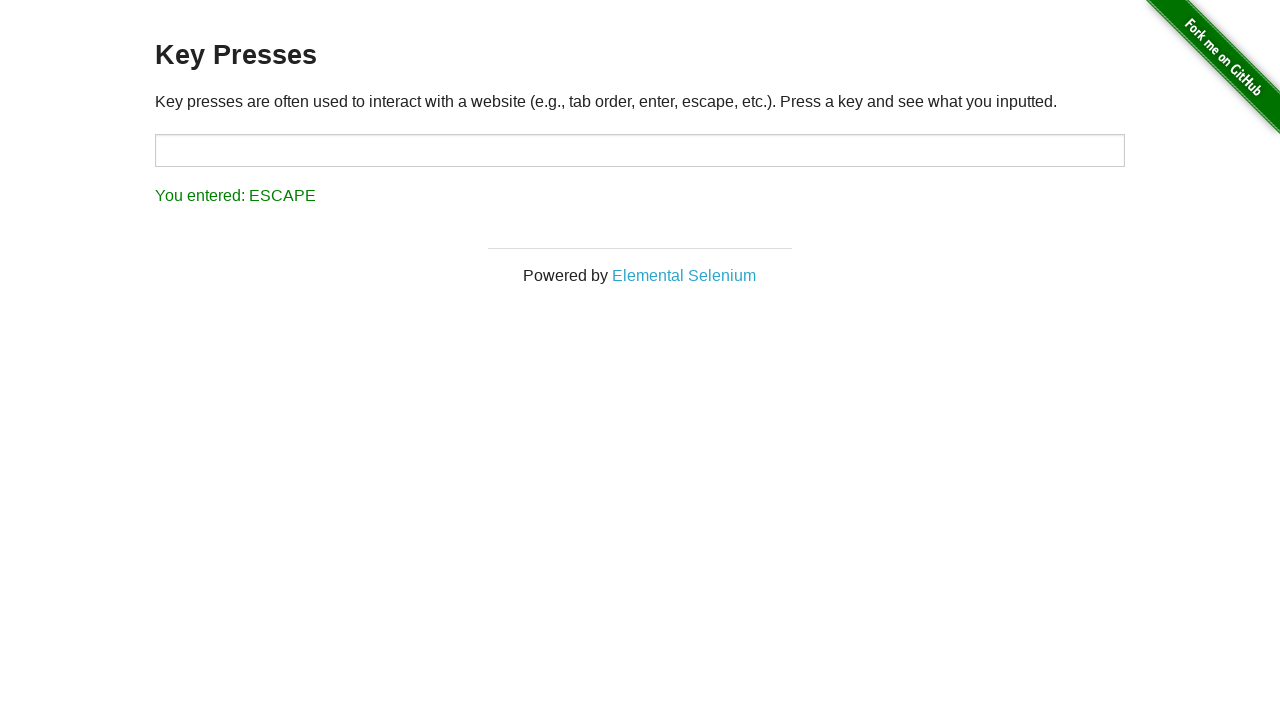

Navigated to key presses test page
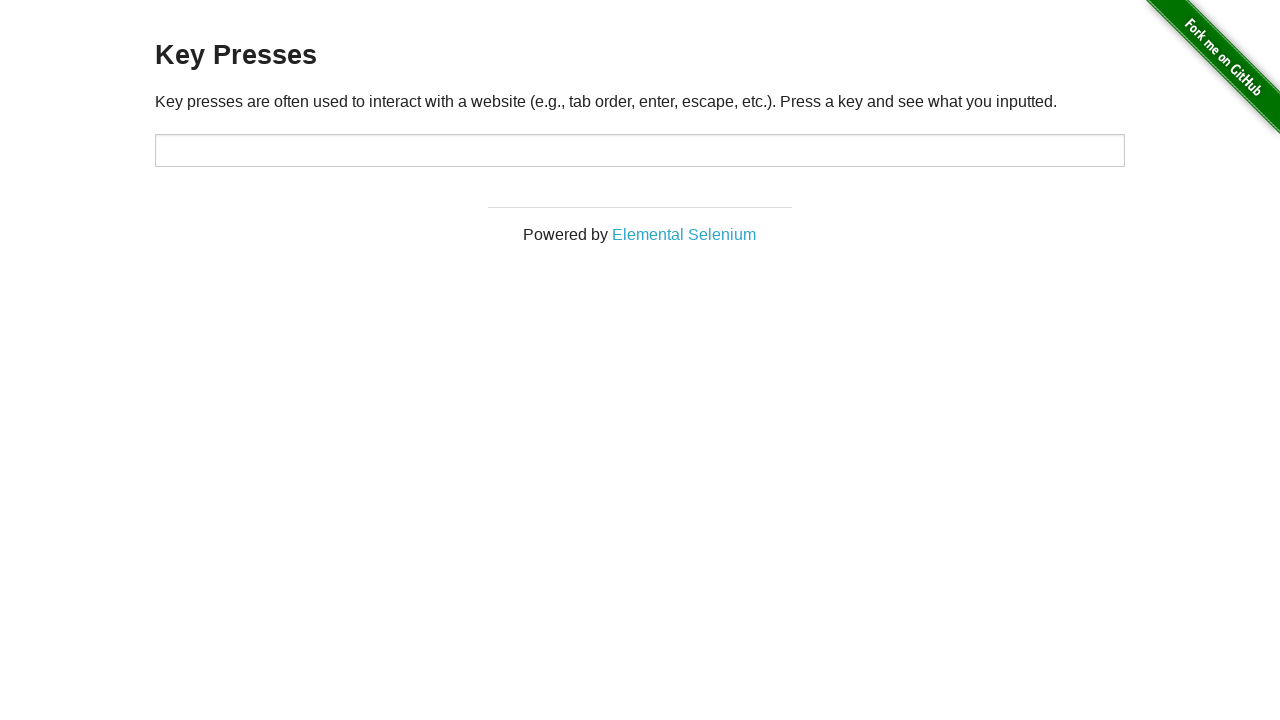

Pressed Tab key on page body on body
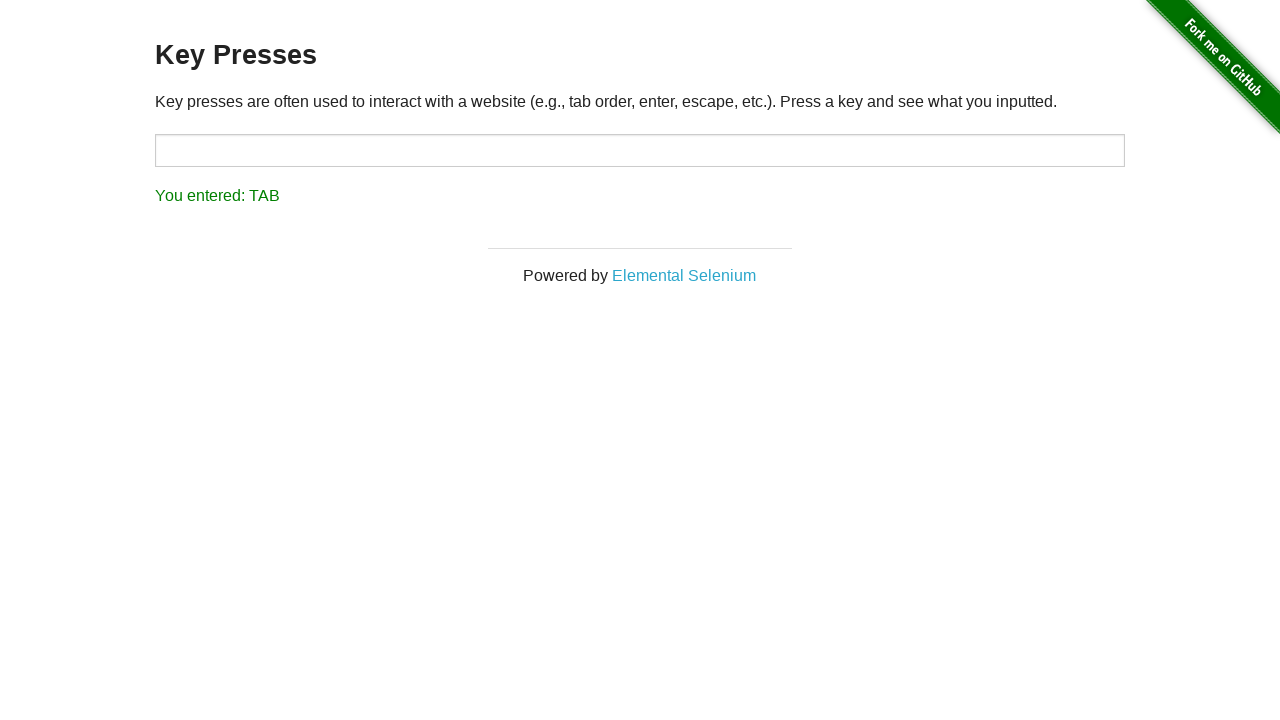

Result element loaded and visible
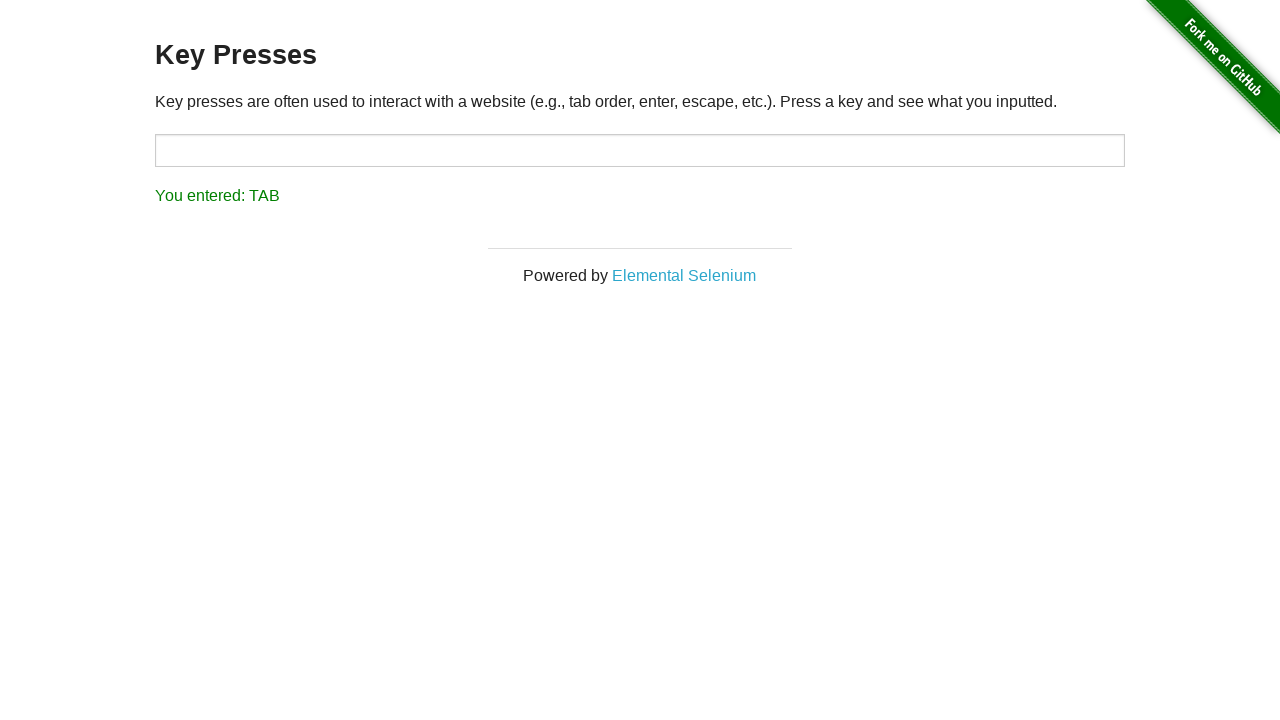

Retrieved result text content
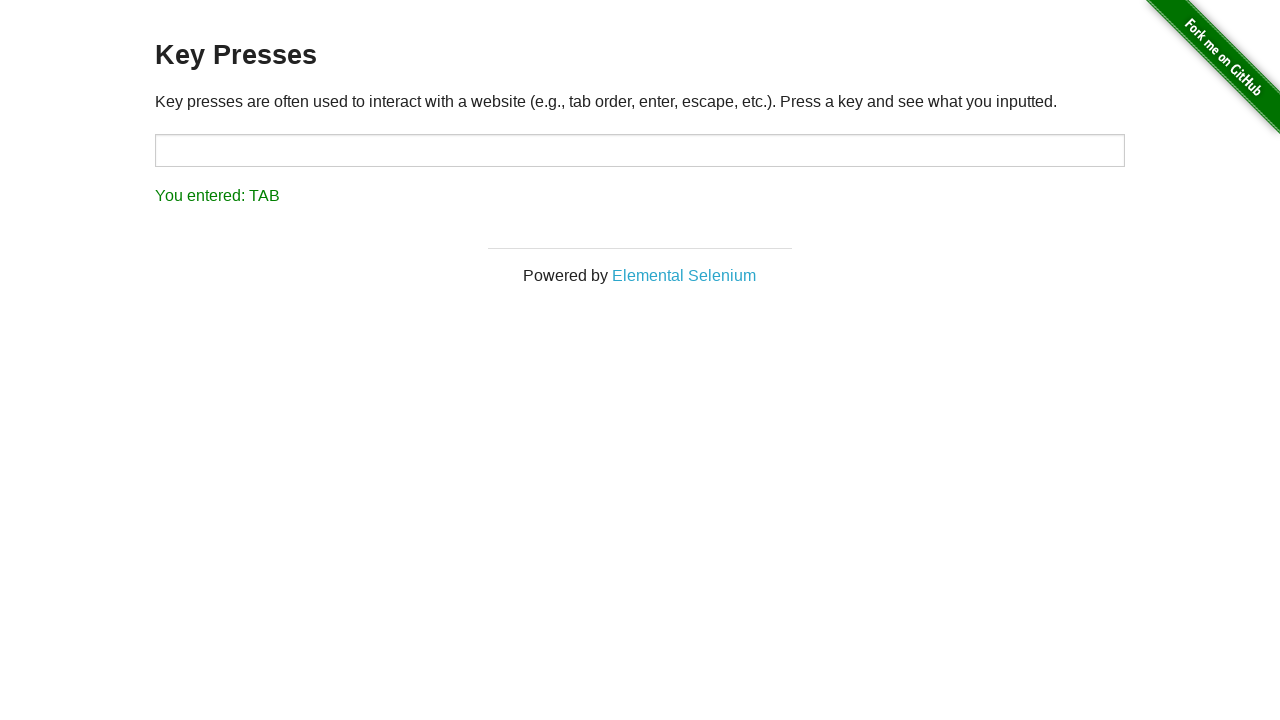

Verified that result correctly displays 'You entered: TAB'
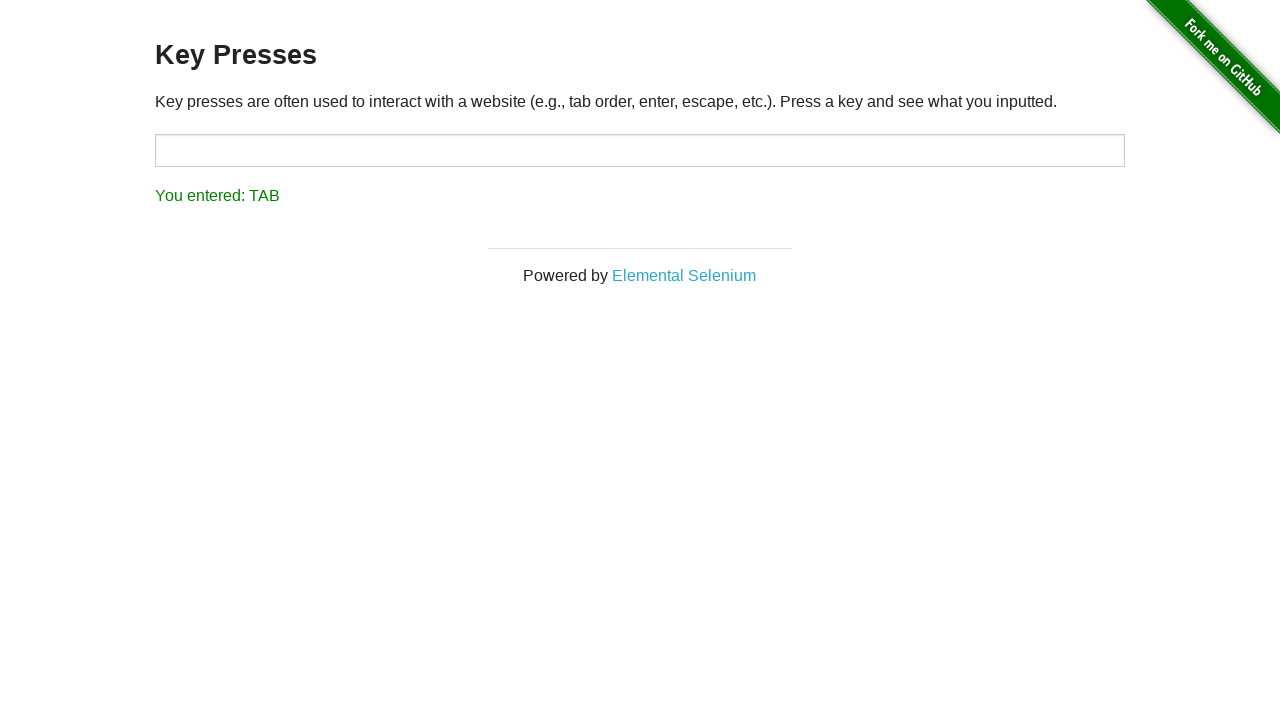

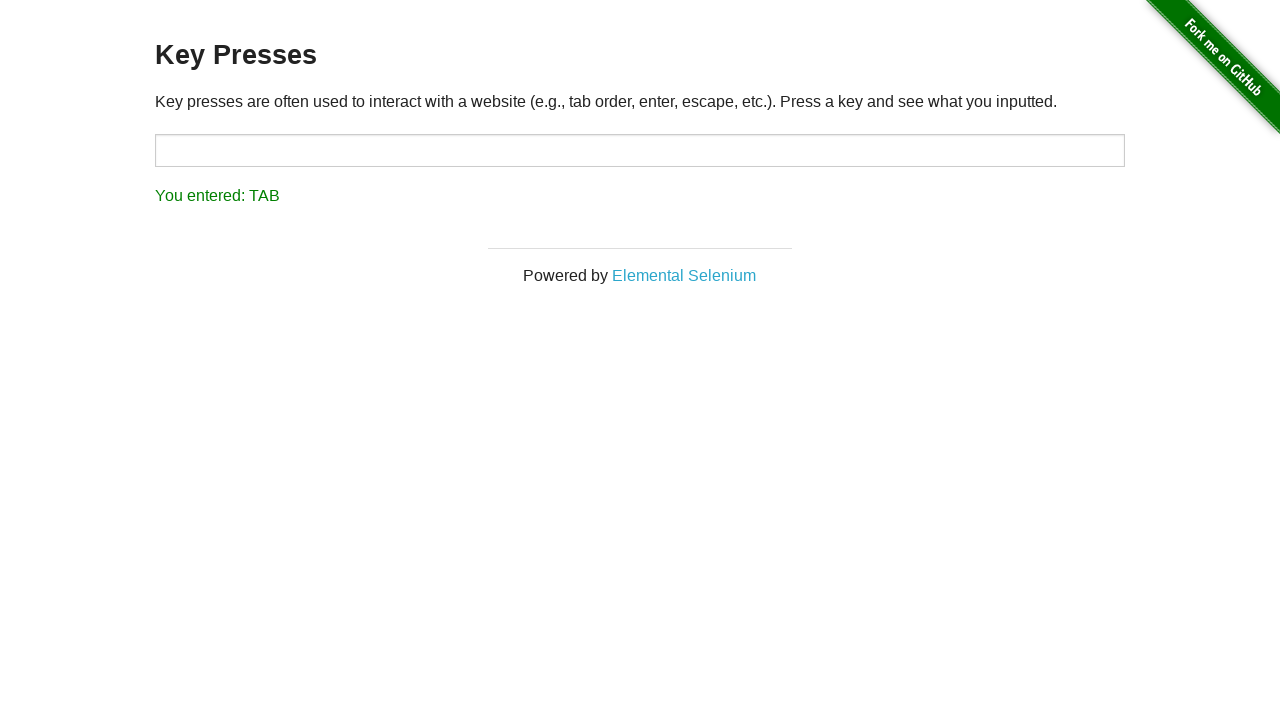